Tests hover functionality by hovering over a user avatar element, verifying the user name becomes visible, and clicking the "View profile" link

Starting URL: https://the-internet.herokuapp.com/hovers

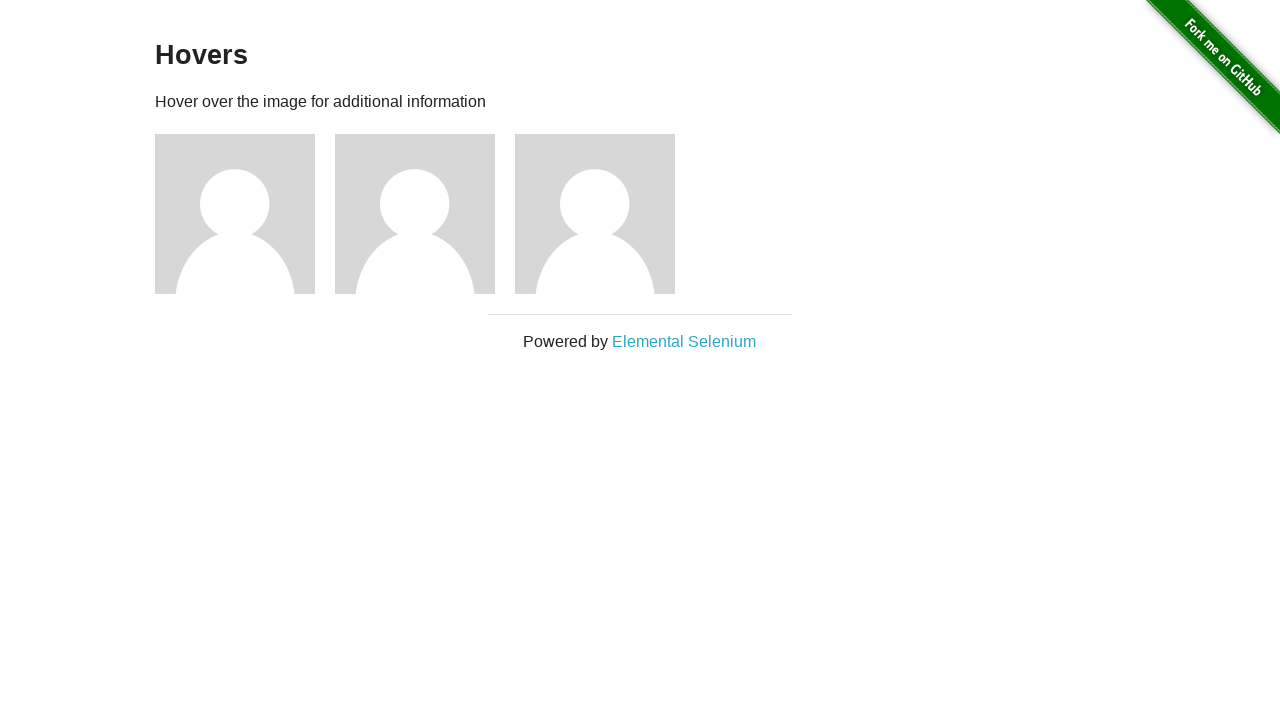

Hovered over user avatar element at (235, 214) on [alt="User Avatar"]
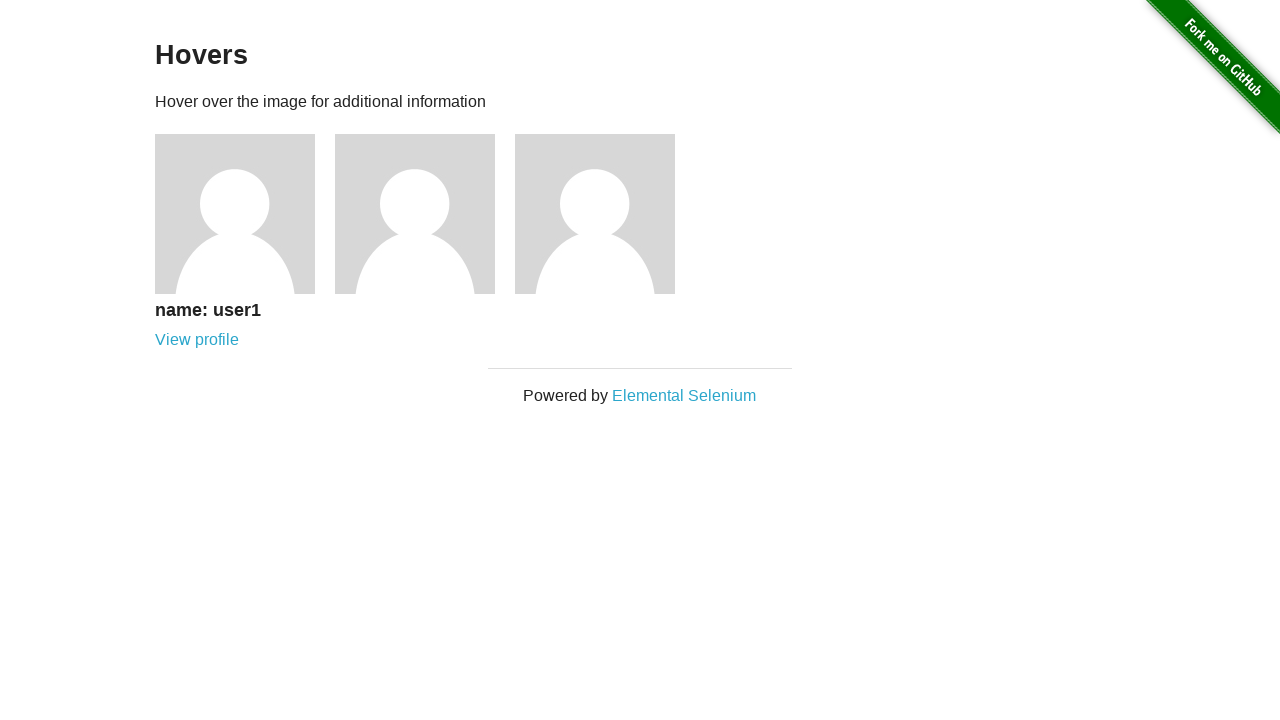

User name 'name: user1' became visible after hover
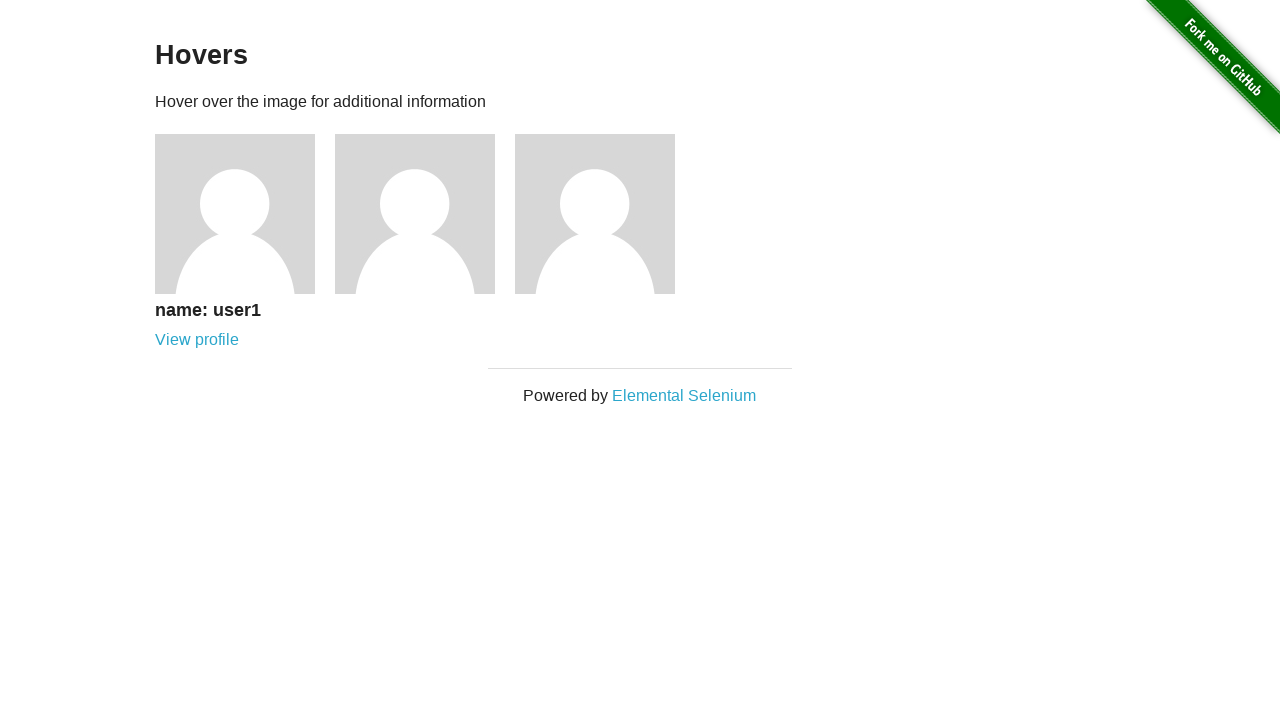

Clicked 'View profile' link at (197, 340) on text=View profile >> nth=0
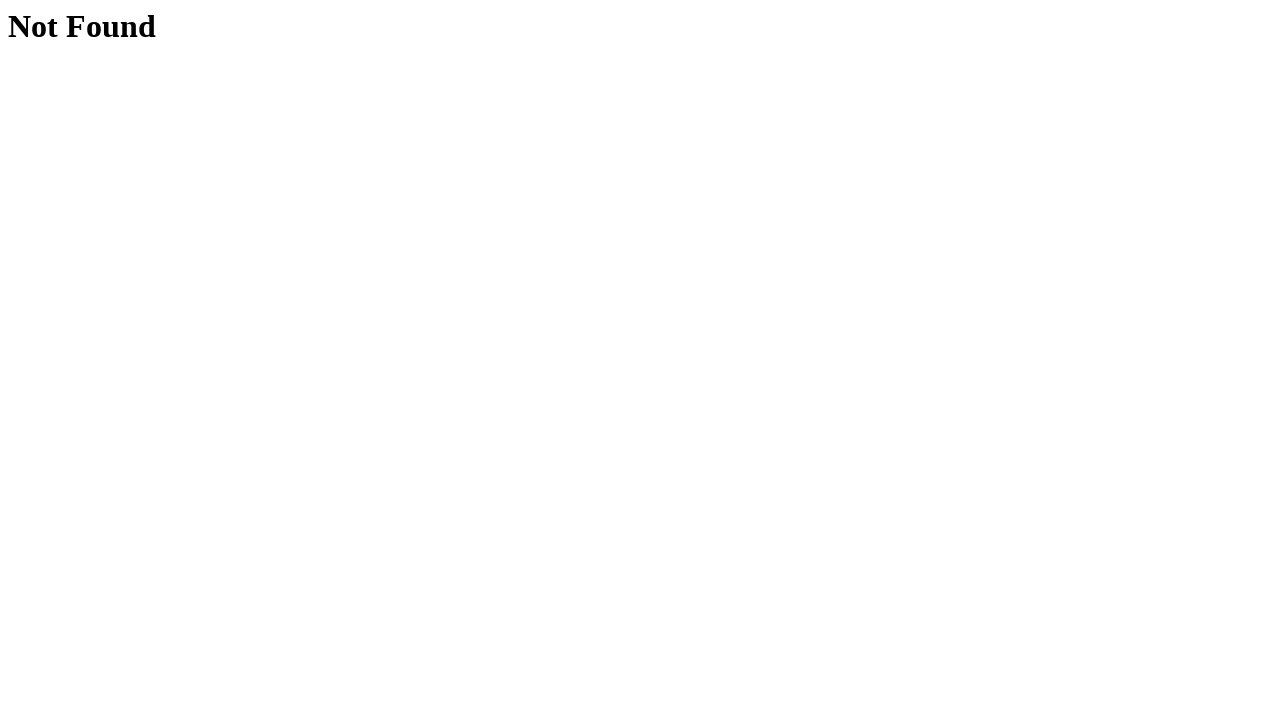

Page navigation completed and DOM content loaded
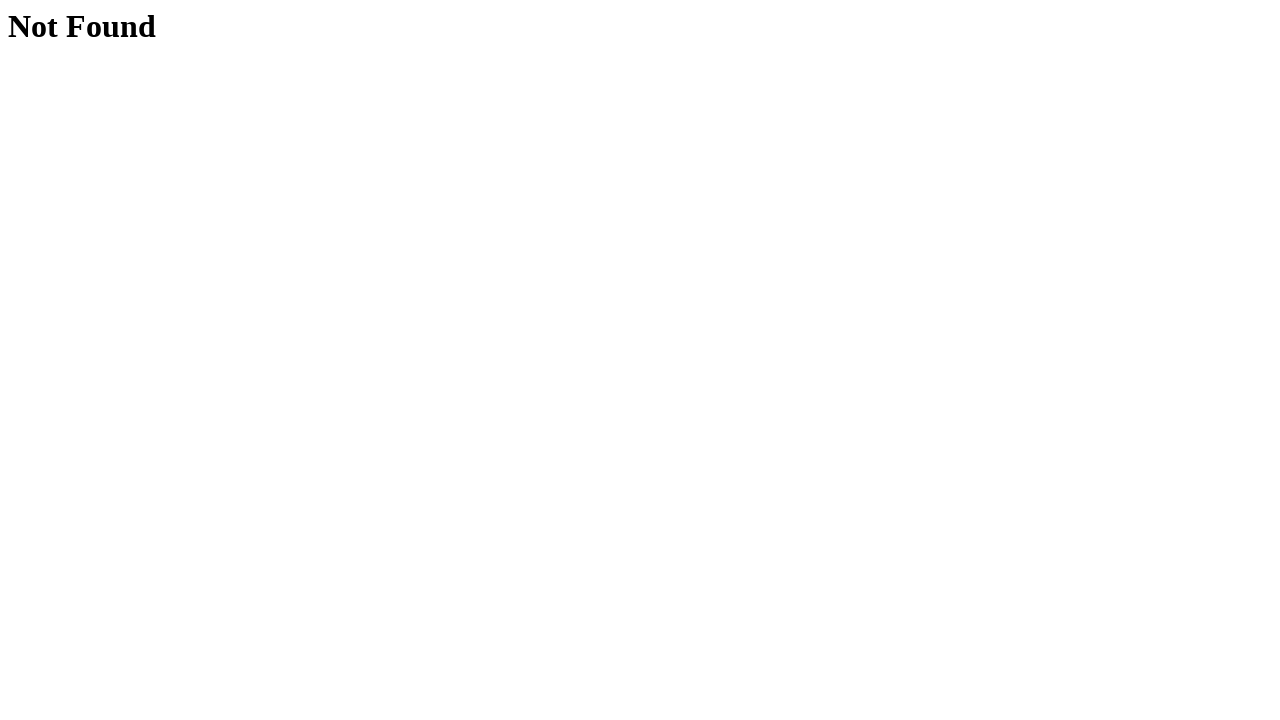

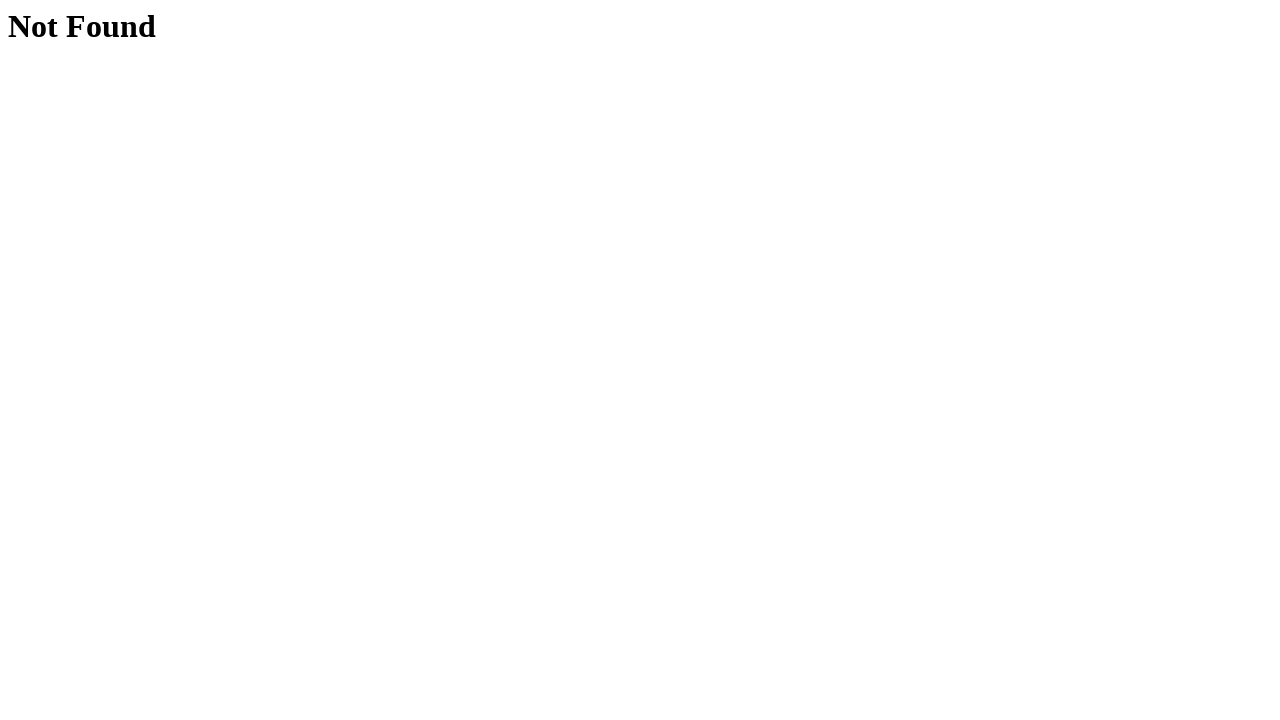